Navigates to the DemoQA website as the starting point of the test

Starting URL: https://demoqa.com/

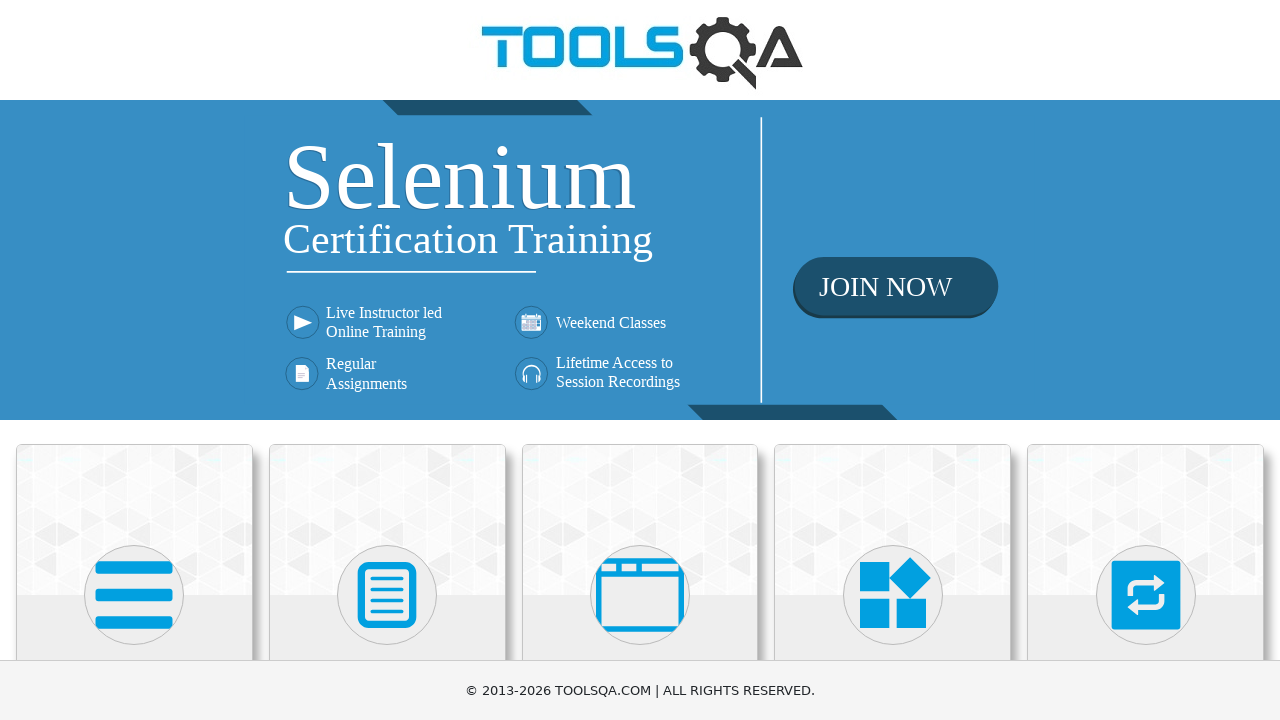

Navigated to DemoQA website at https://demoqa.com/
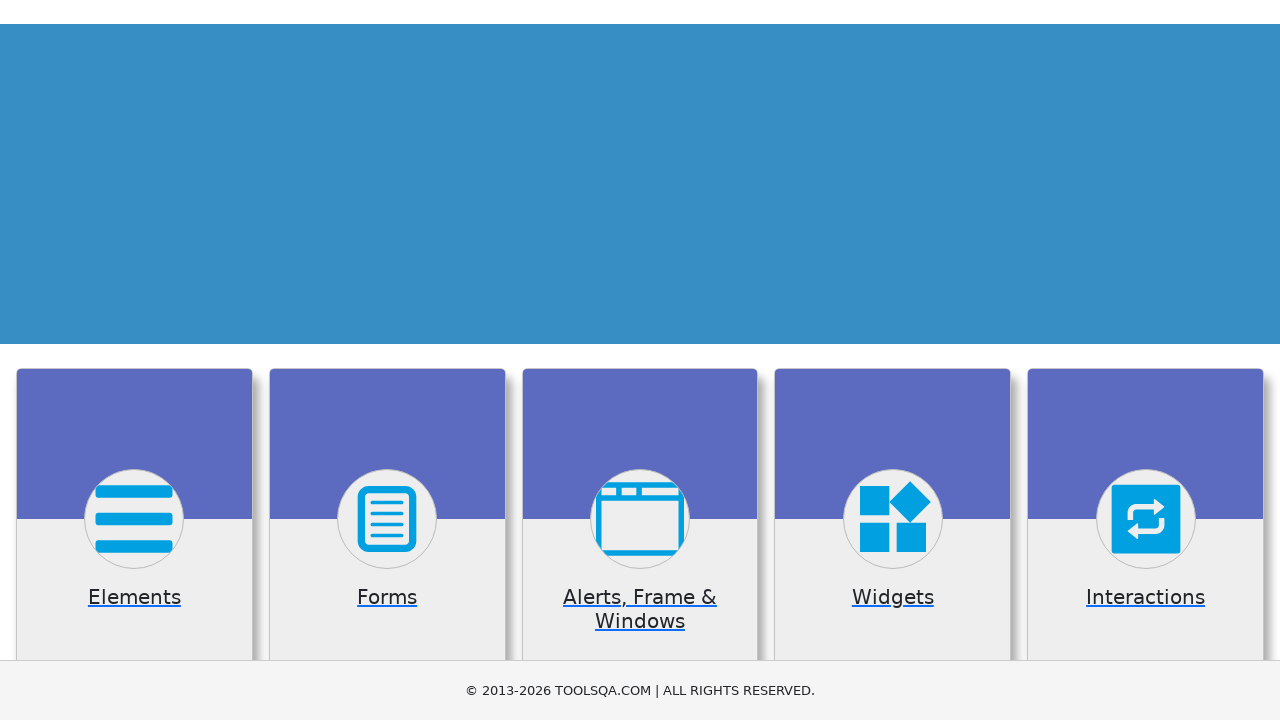

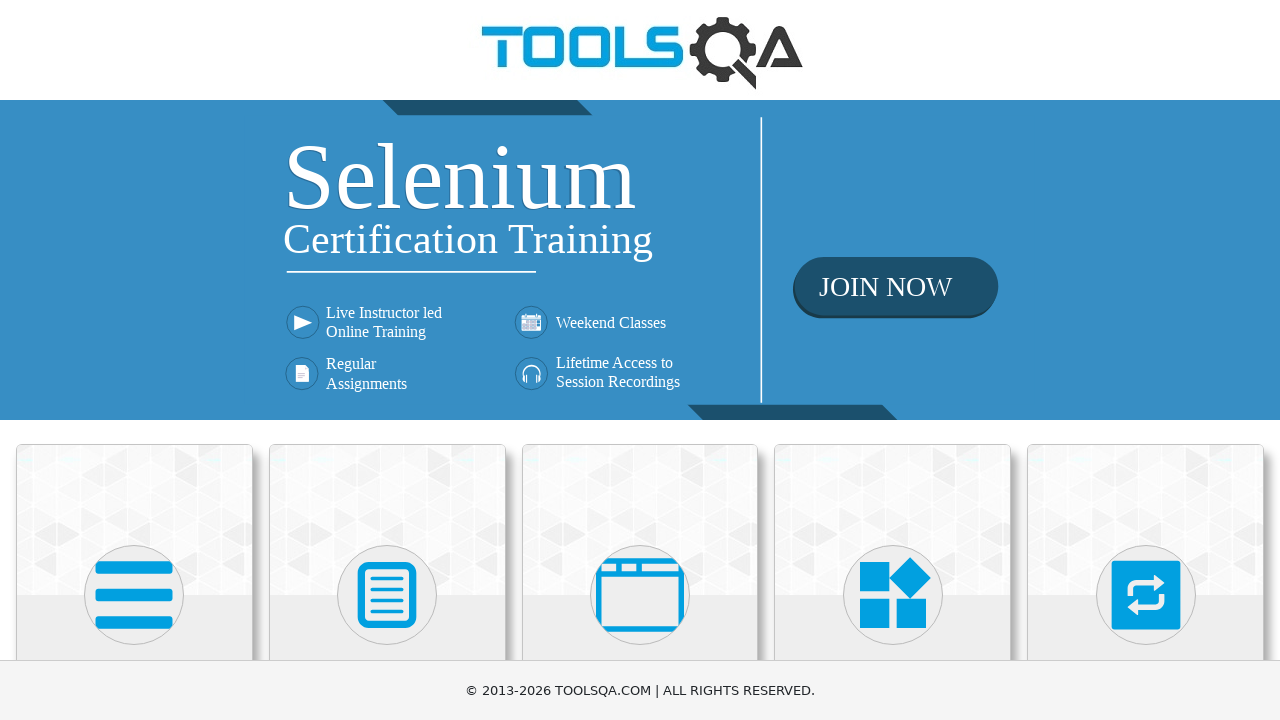